Tests geolocation functionality by setting a fake location, clicking the location button, and verifying coordinates are displayed

Starting URL: https://the-internet.herokuapp.com

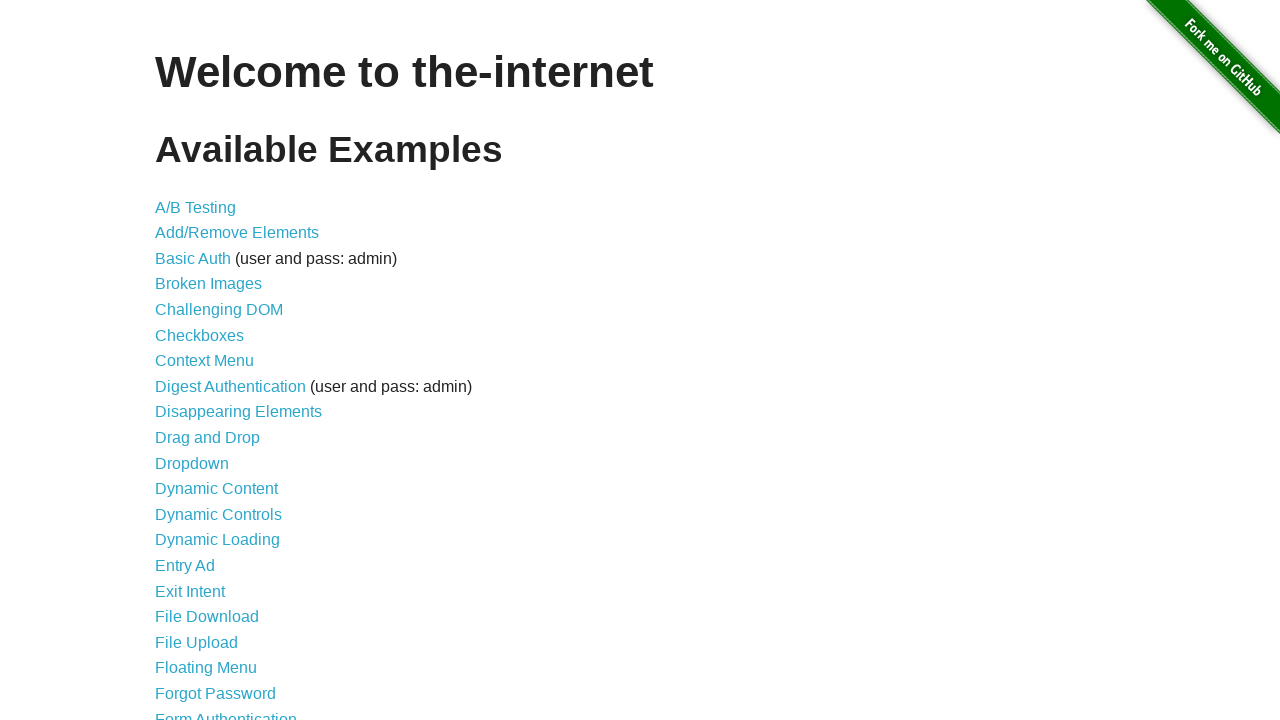

Granted geolocation permissions to the browser context
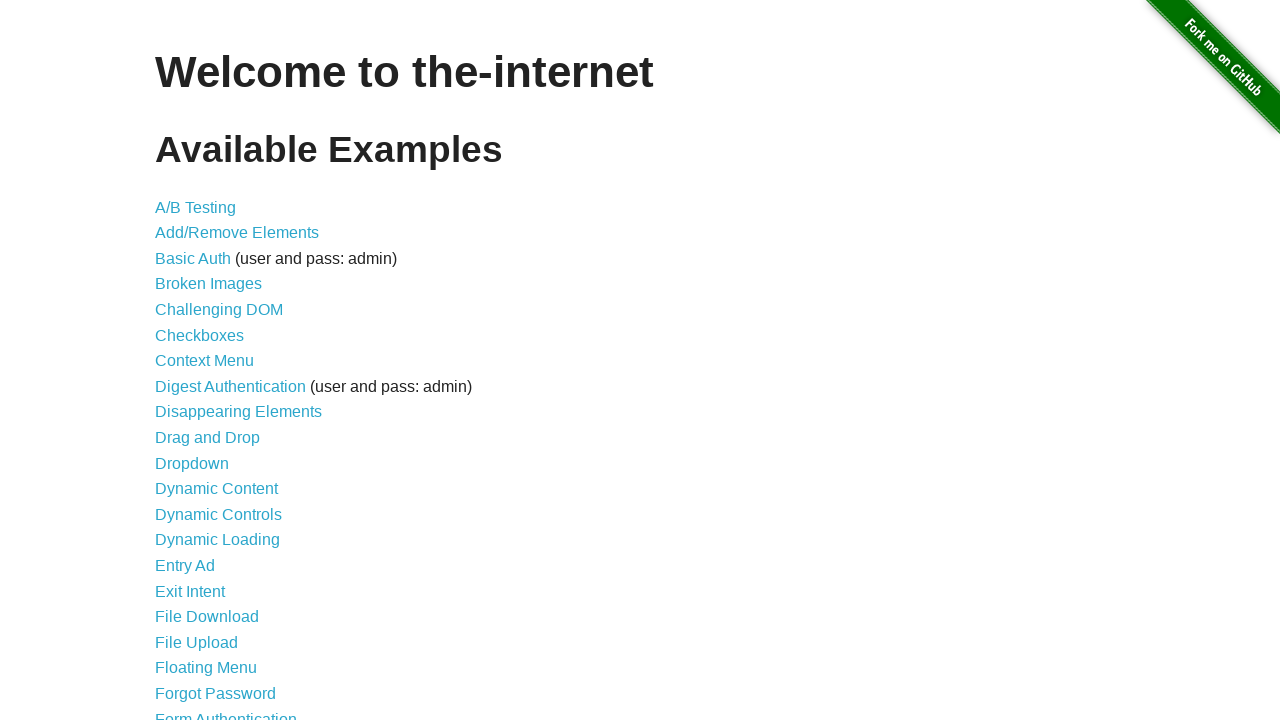

Set fake geolocation coordinates (latitude: 54.468635, longitude: -2.182221)
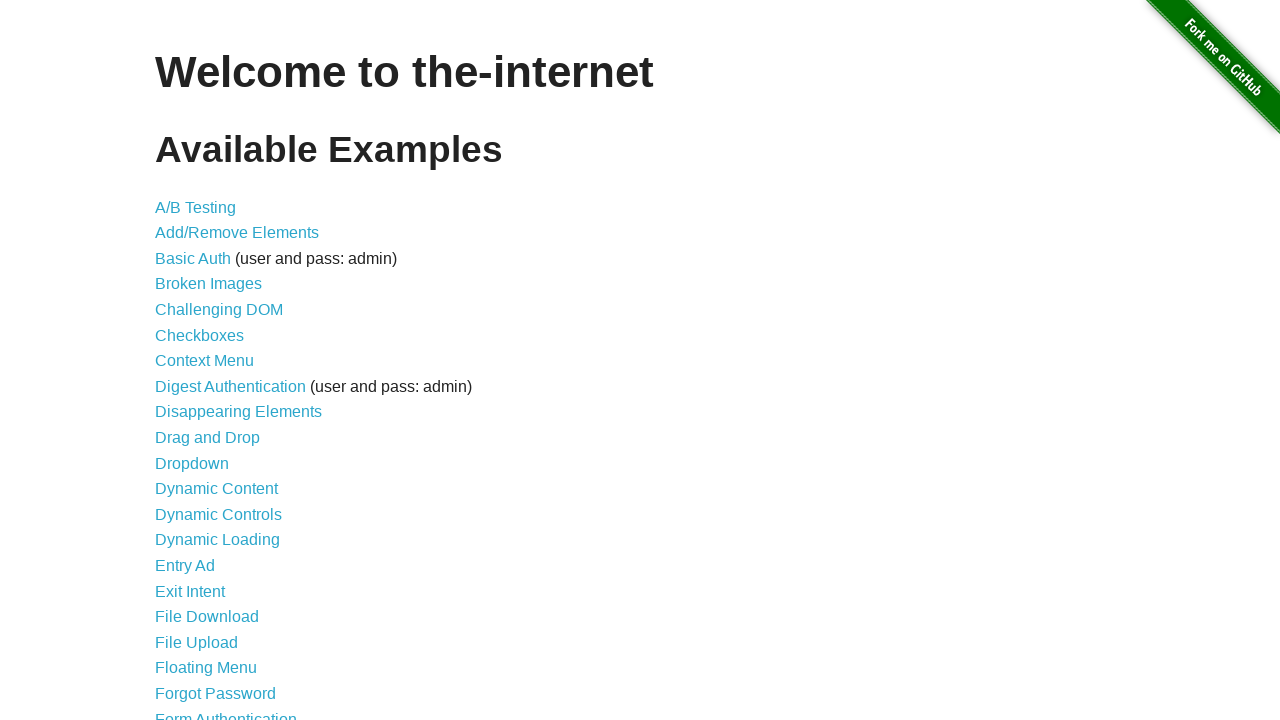

Clicked on the Geolocation link at (198, 360) on internal:role=link[name="Geolocation"i]
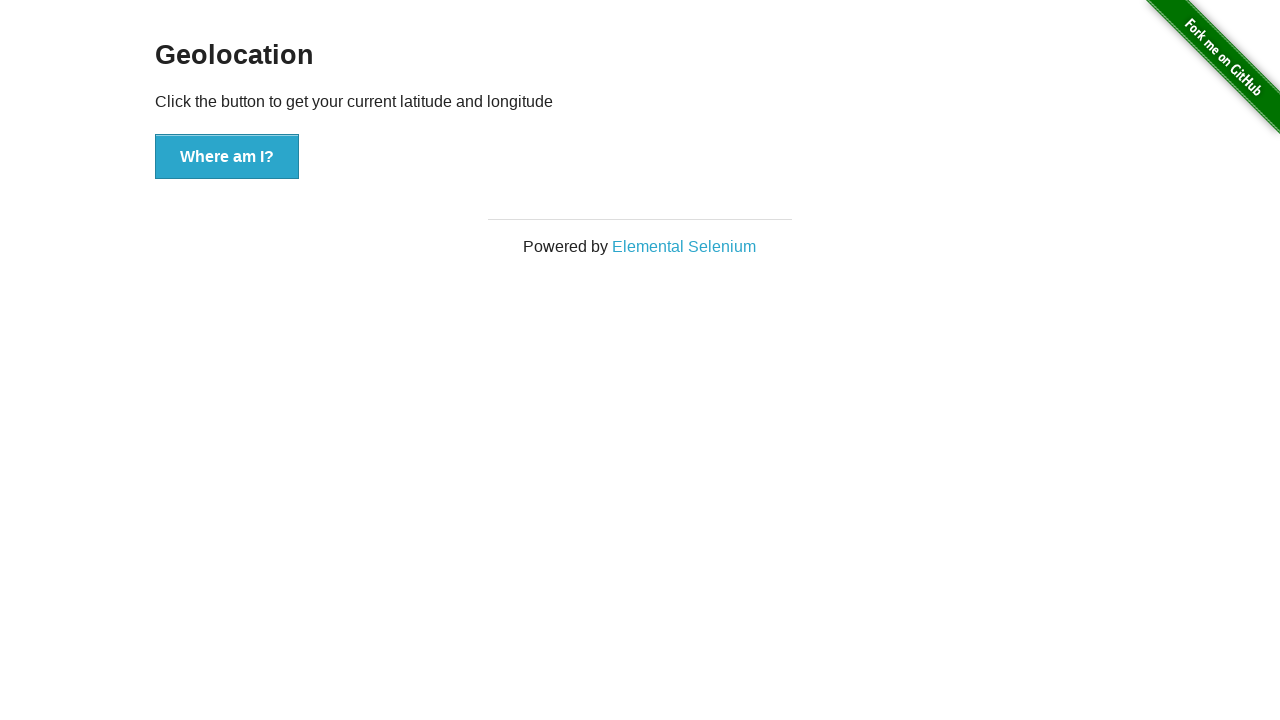

Waited for page content to load
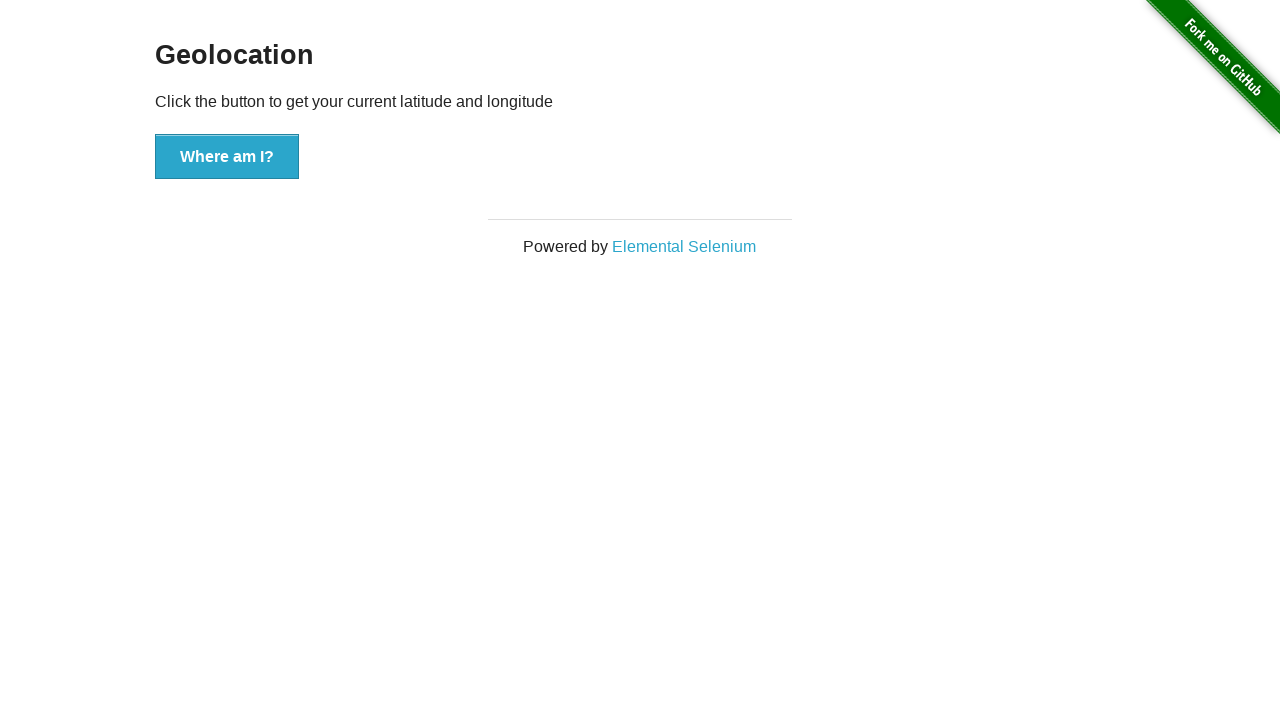

Clicked the 'Where am I?' button to request geolocation at (227, 157) on xpath=//button[text()='Where am I?']
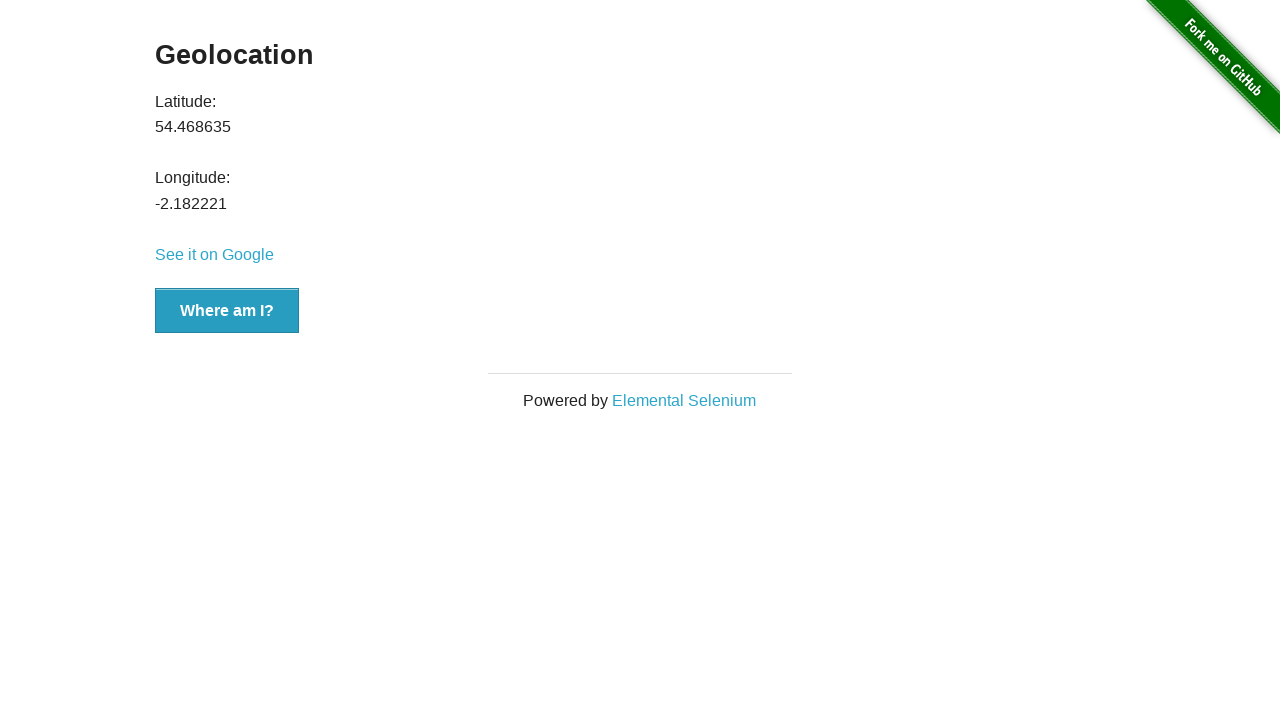

Waited for latitude value to be displayed
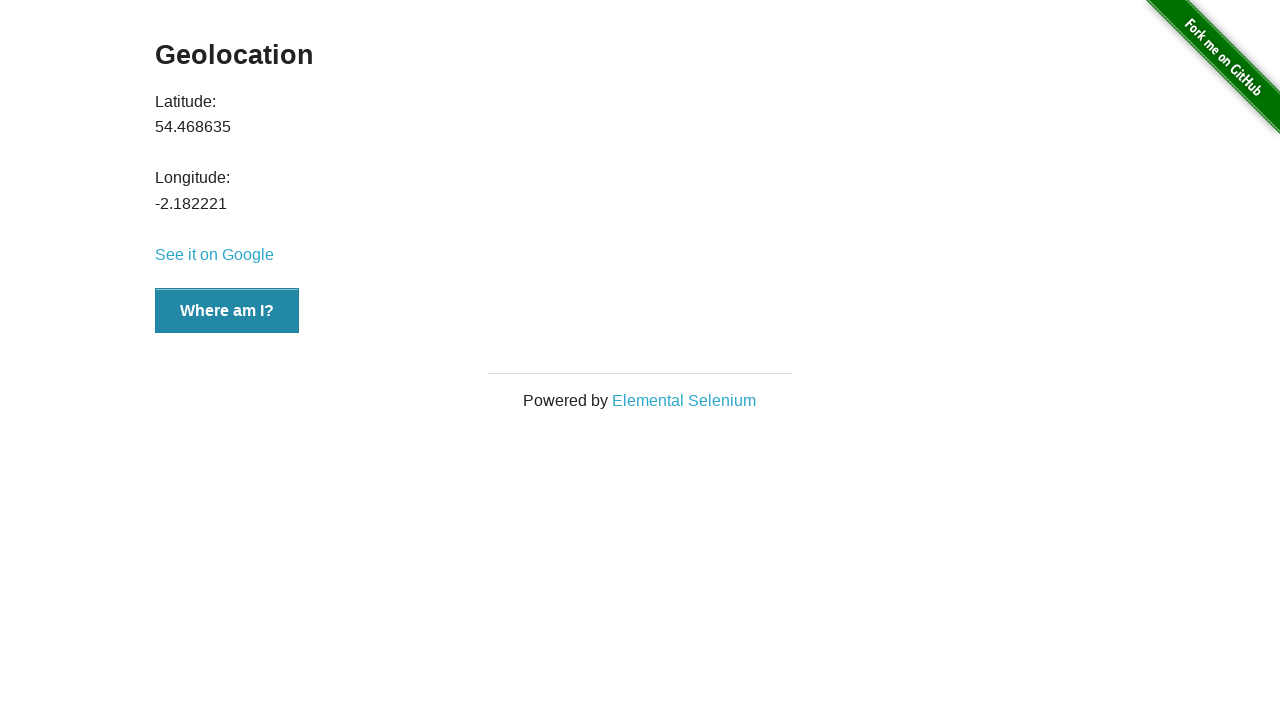

Waited for longitude value to be displayed
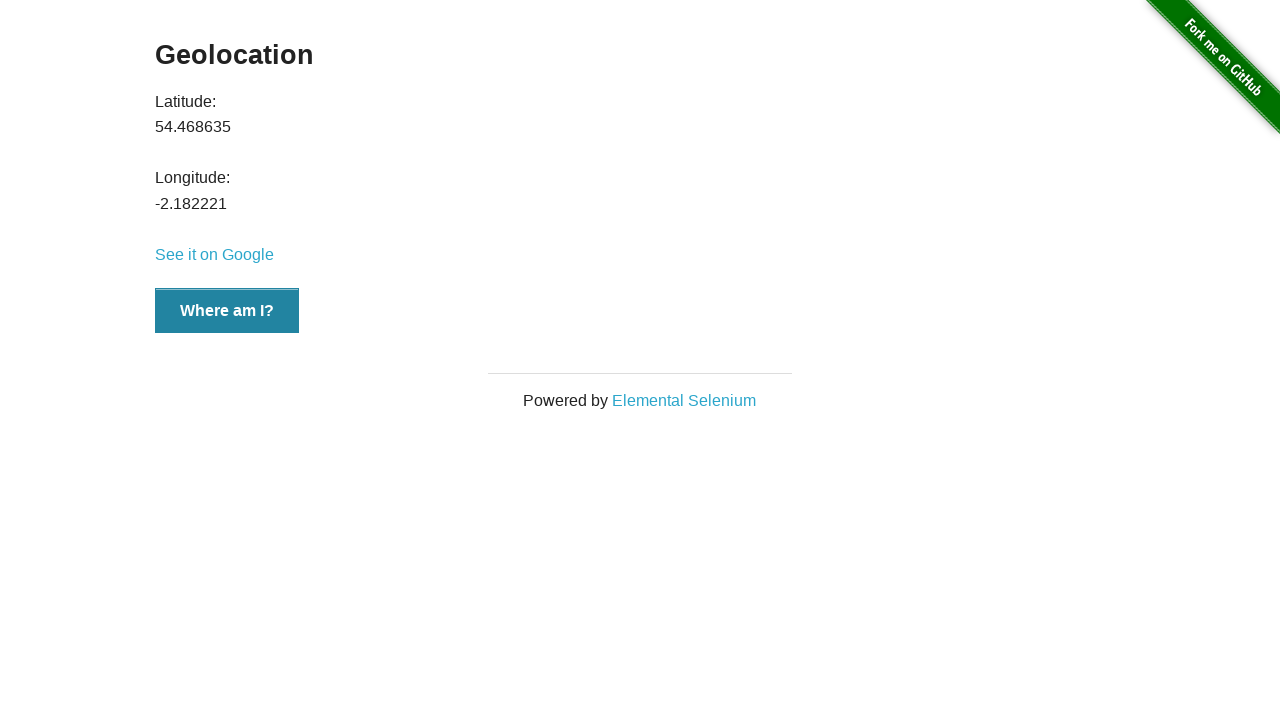

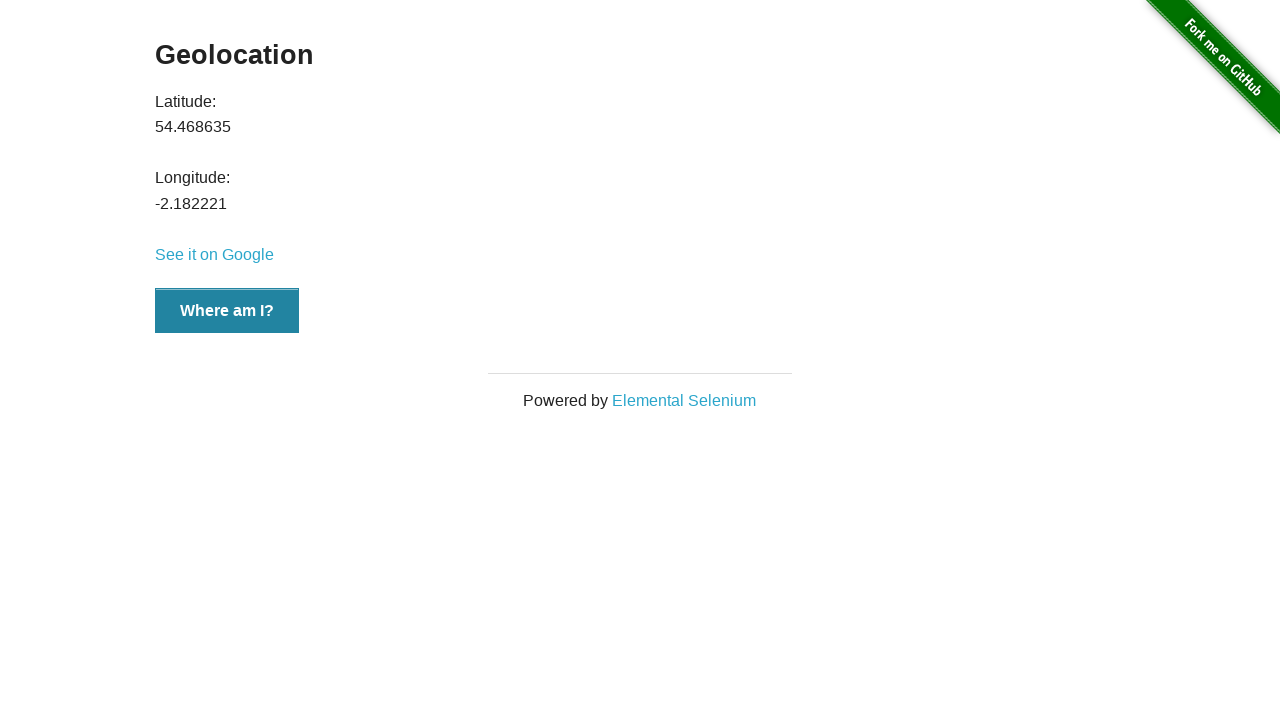